Tests jQuery UI drag and drop functionality by dragging an element and dropping it onto a target area

Starting URL: https://jqueryui.com/droppable/

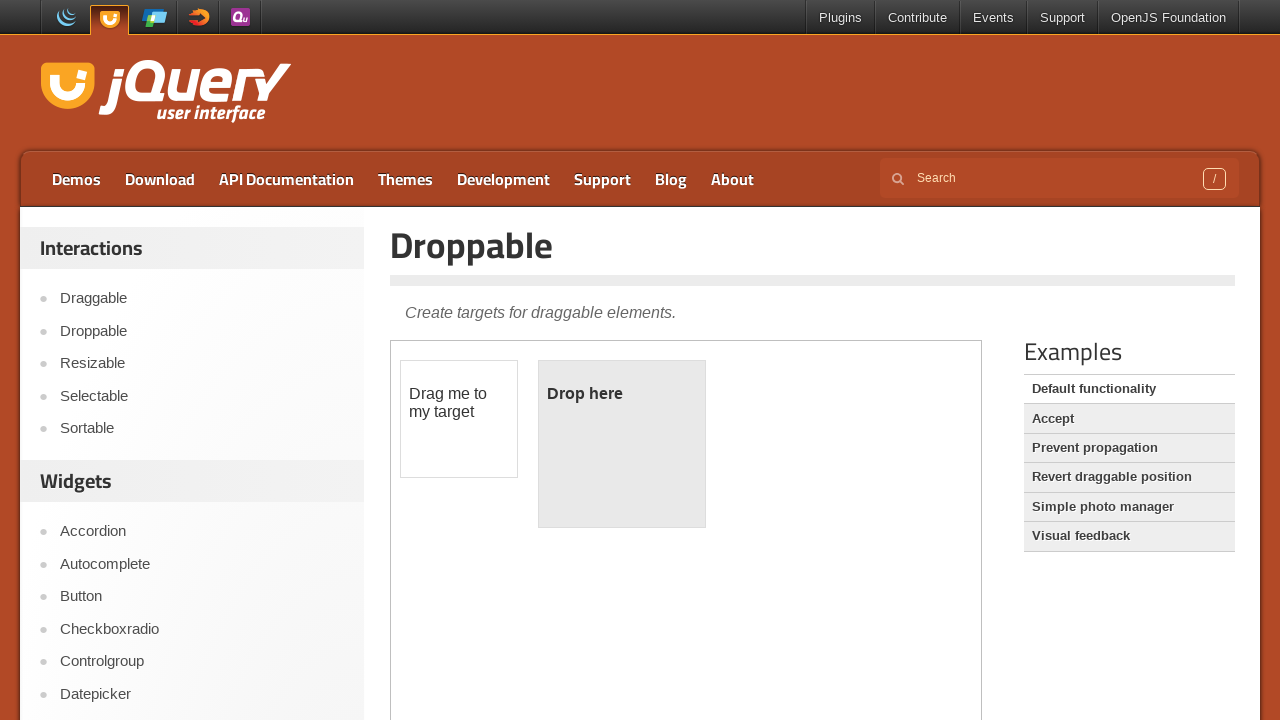

Located the demo frame containing drag and drop elements
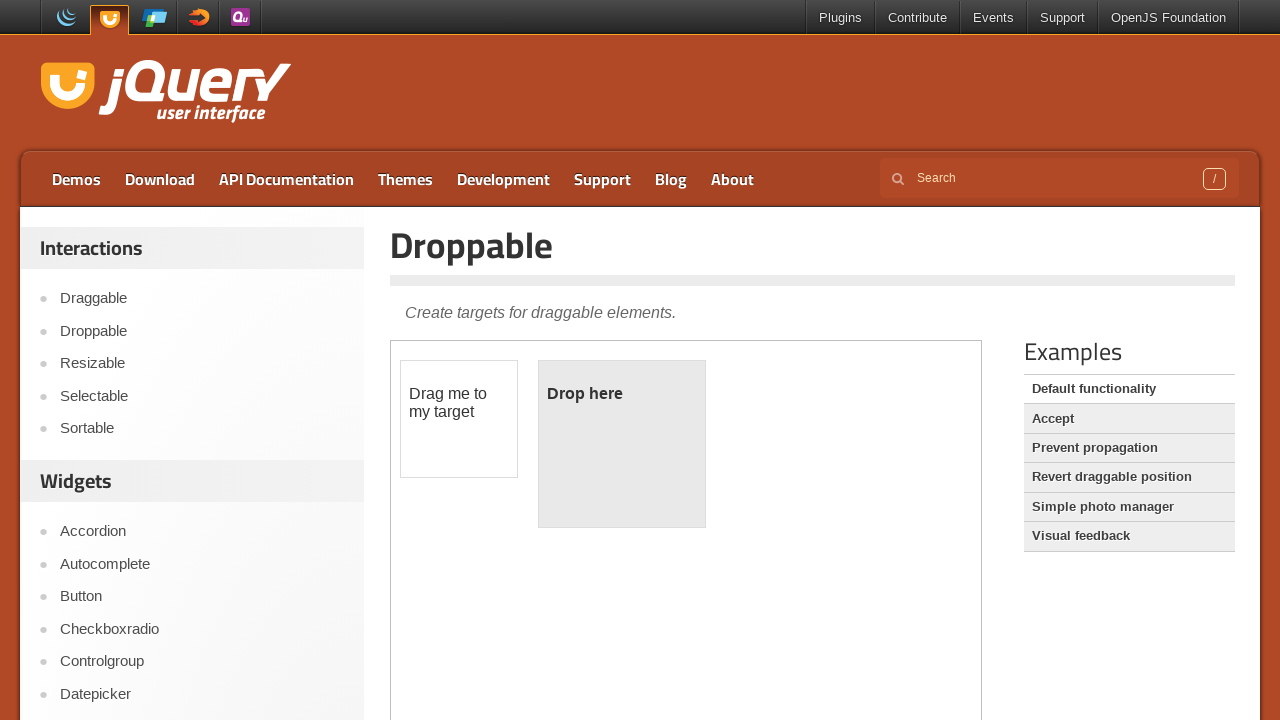

Located the draggable element with id 'draggable'
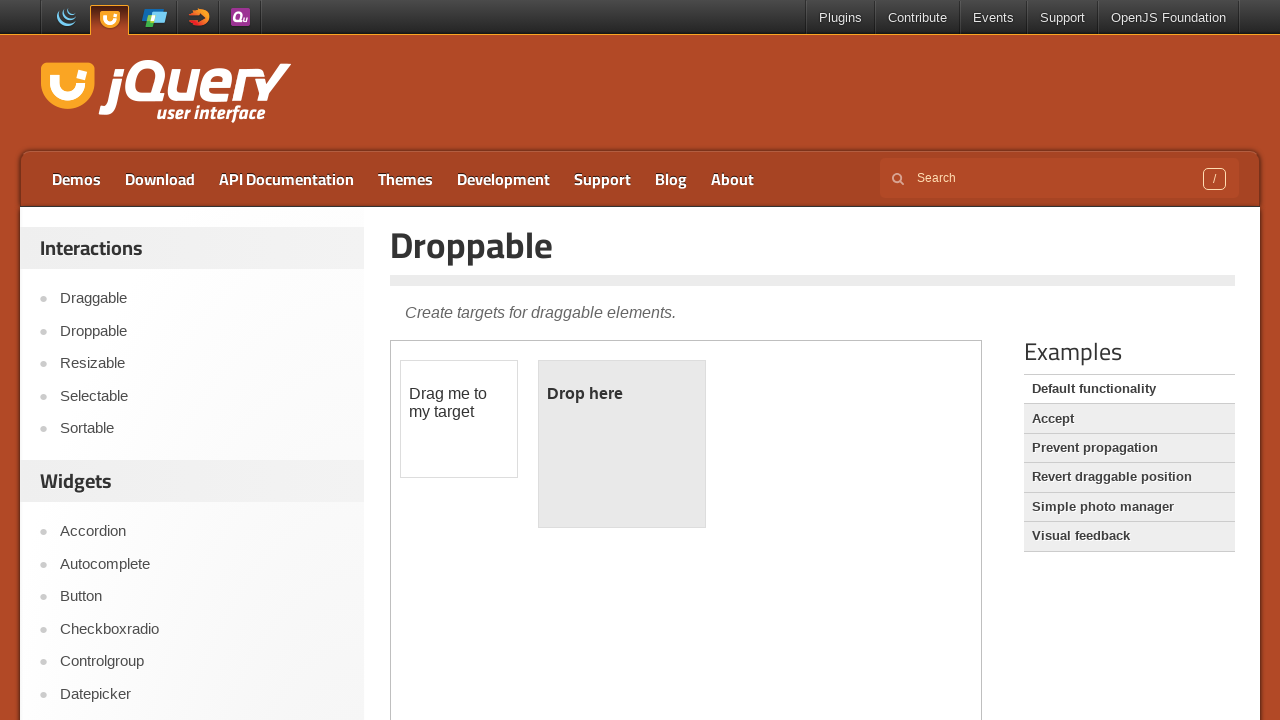

Located the droppable target element with id 'droppable'
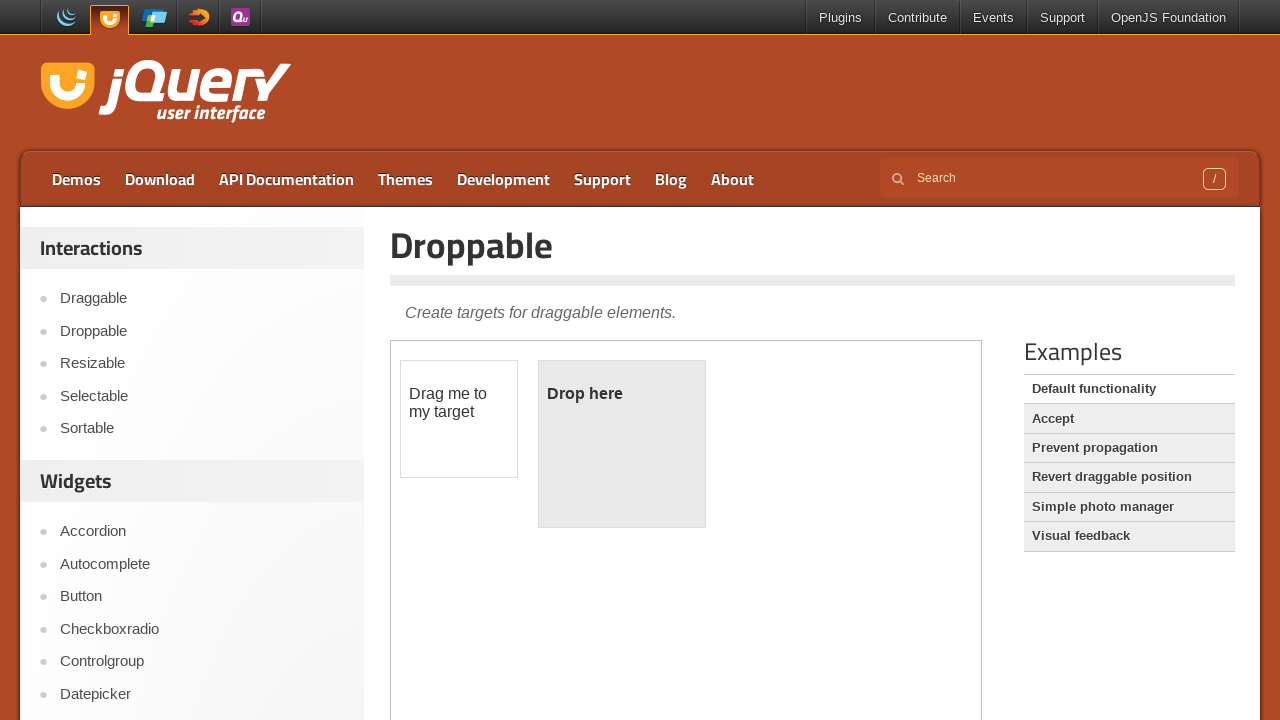

Successfully dragged the draggable element onto the droppable target at (622, 444)
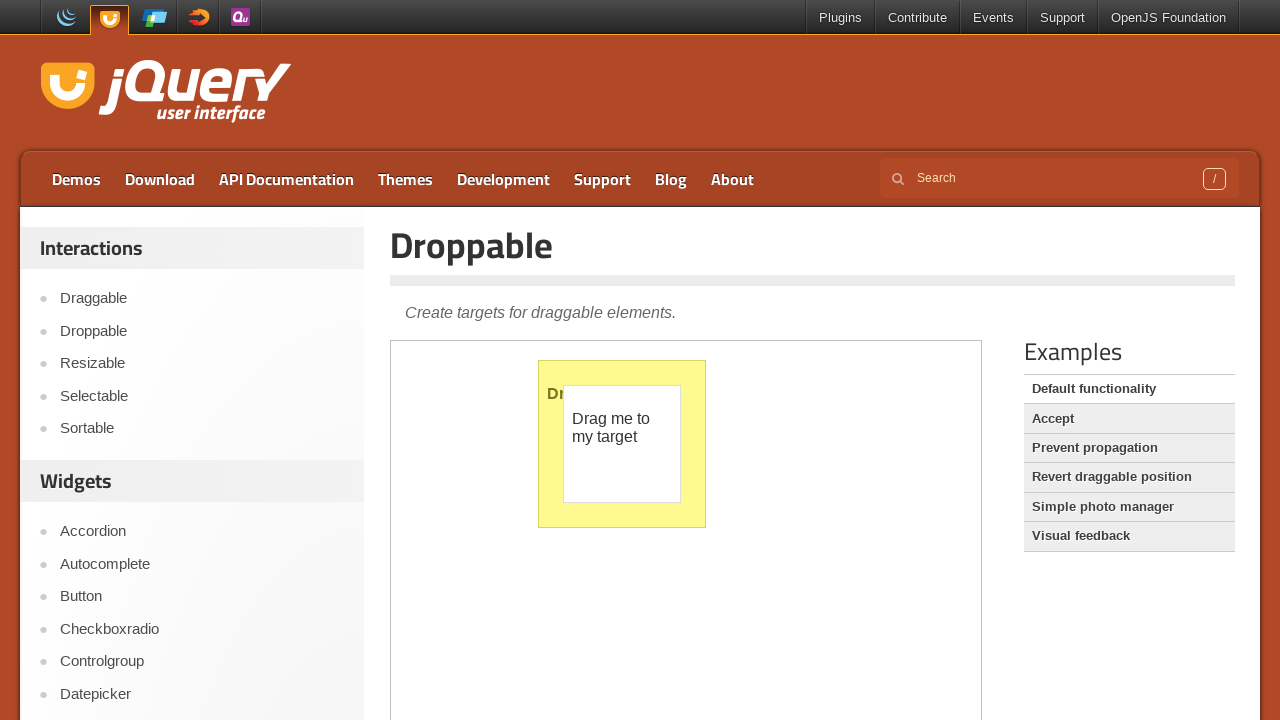

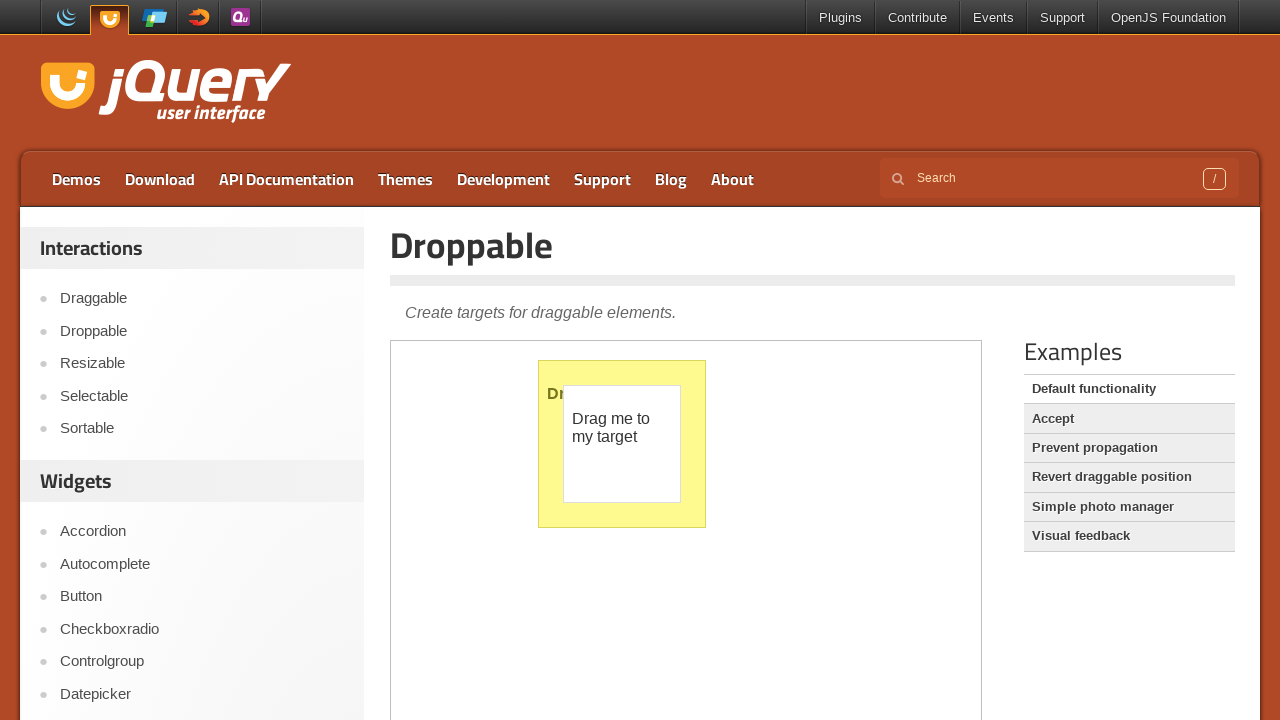